Tests dynamic content loading on a page where the element is rendered after a loading bar, clicks a start button and waits for the finish text to appear

Starting URL: http://the-internet.herokuapp.com/dynamic_loading/2

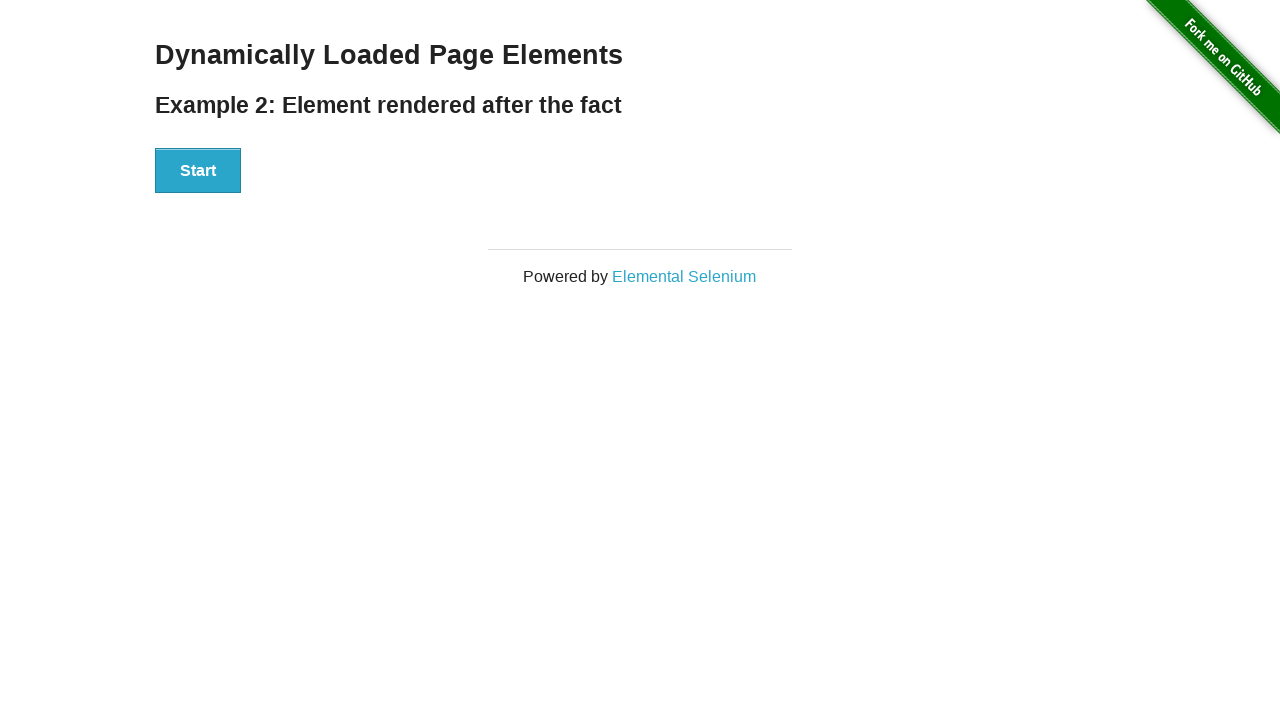

Clicked the Start button to initiate dynamic loading at (198, 171) on #start button
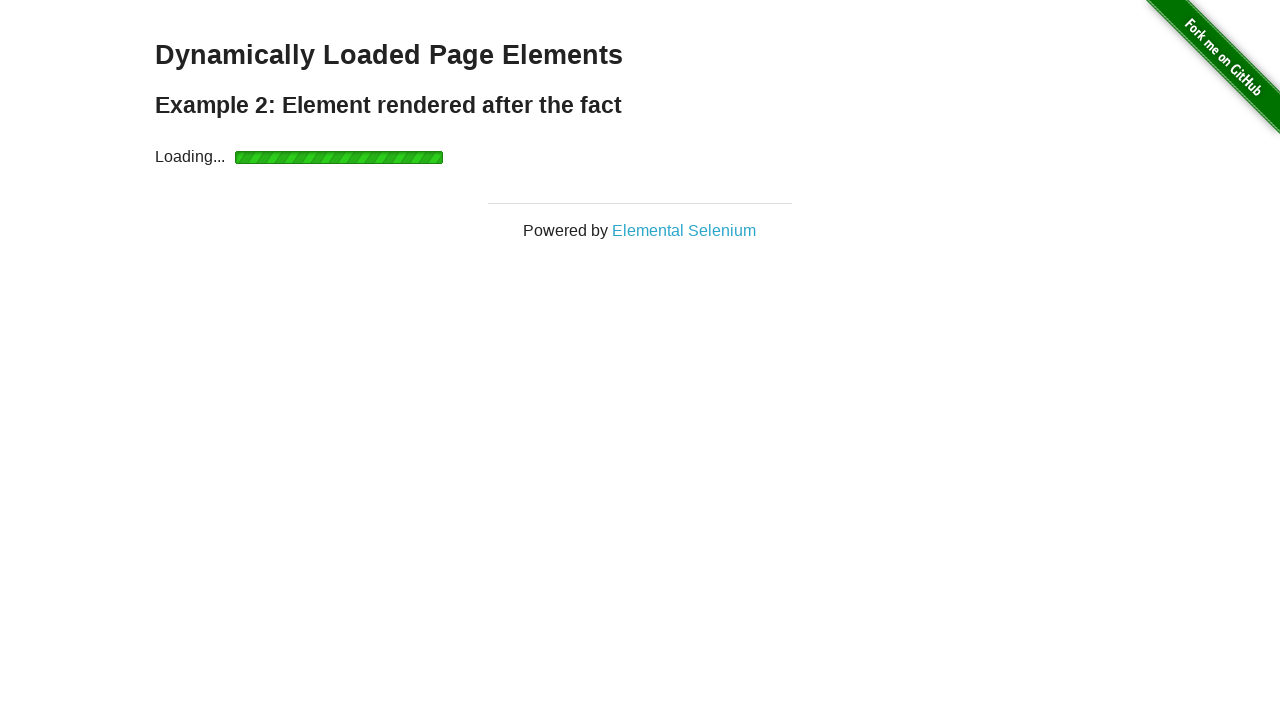

Waited for loading to complete and finish text to appear
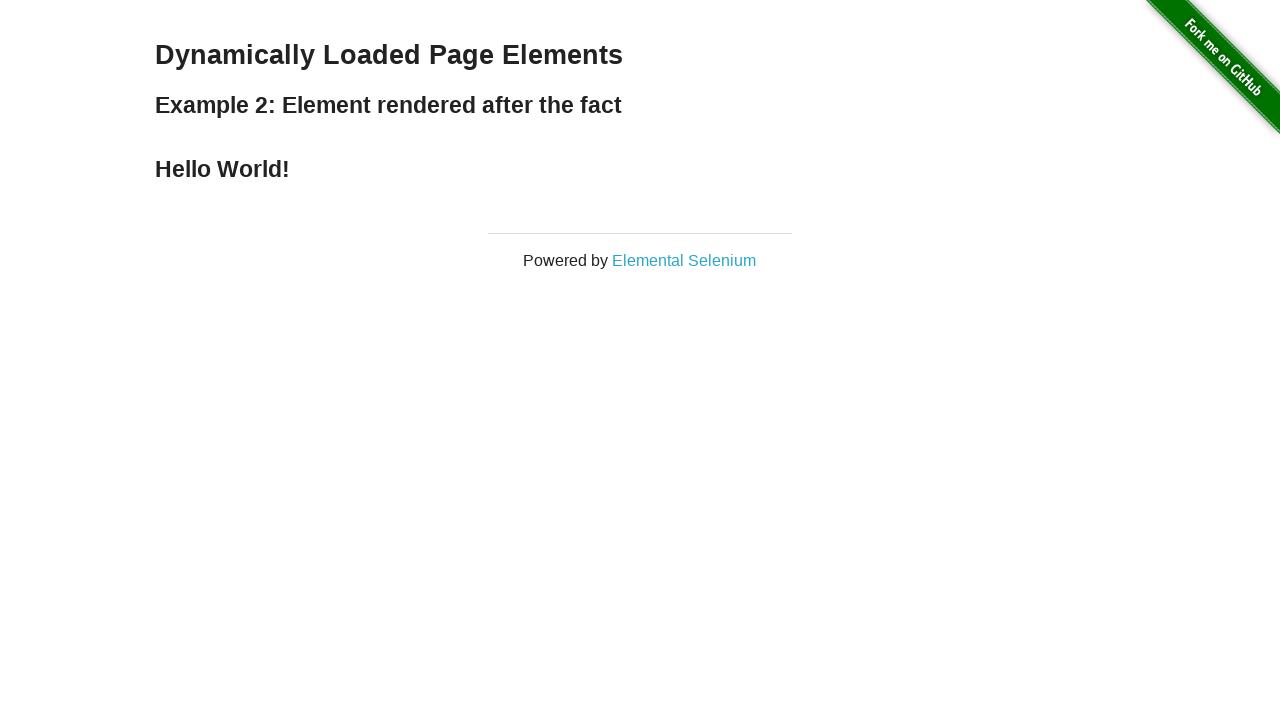

Retrieved the finish text content
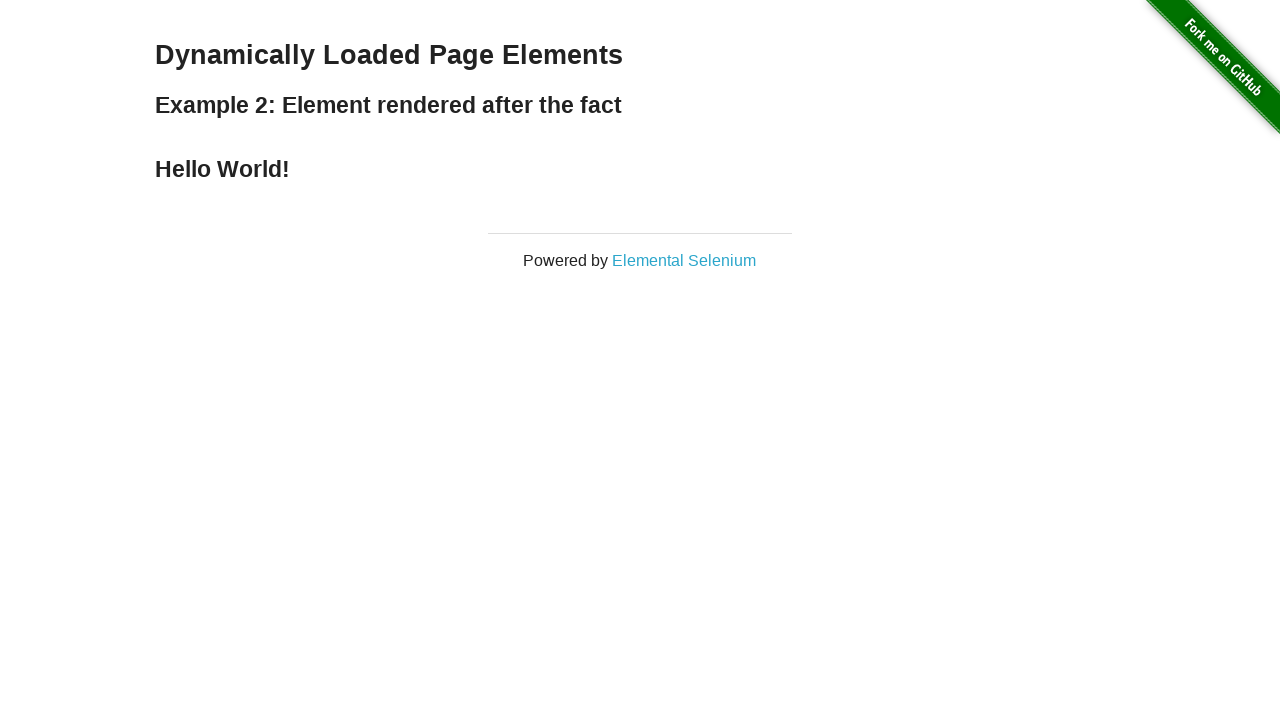

Verified that finish text is 'Hello World!'
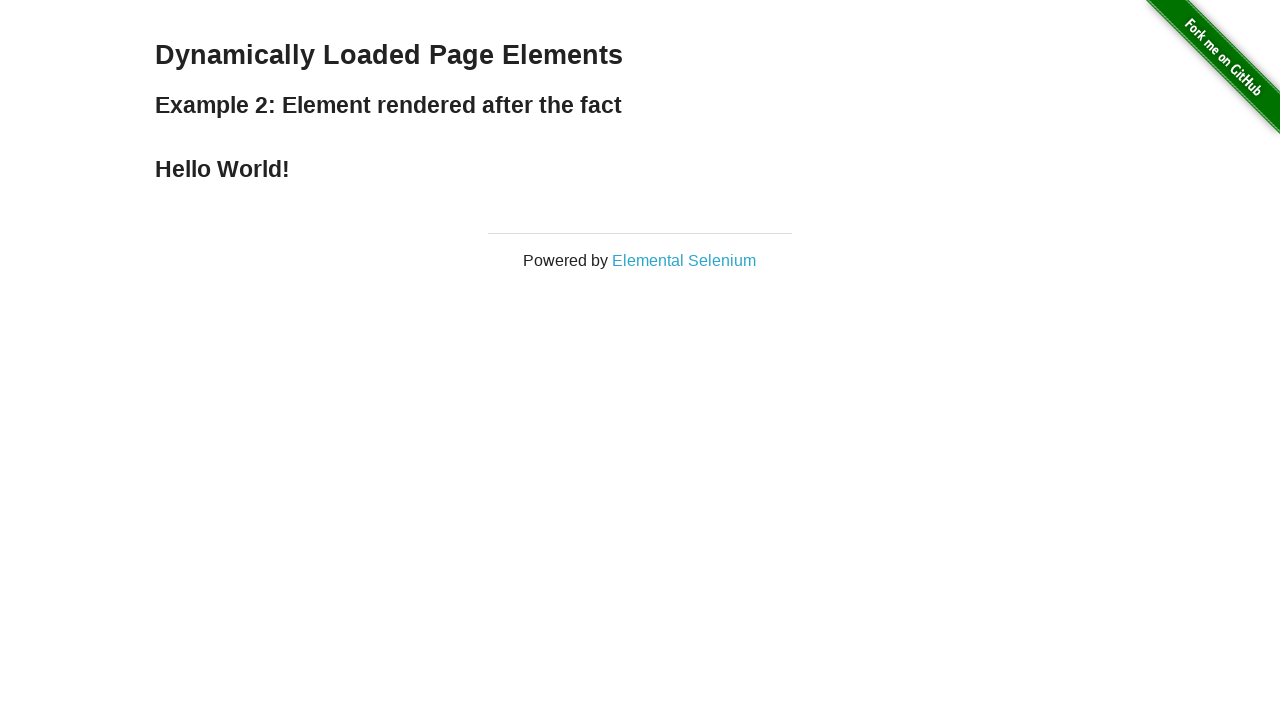

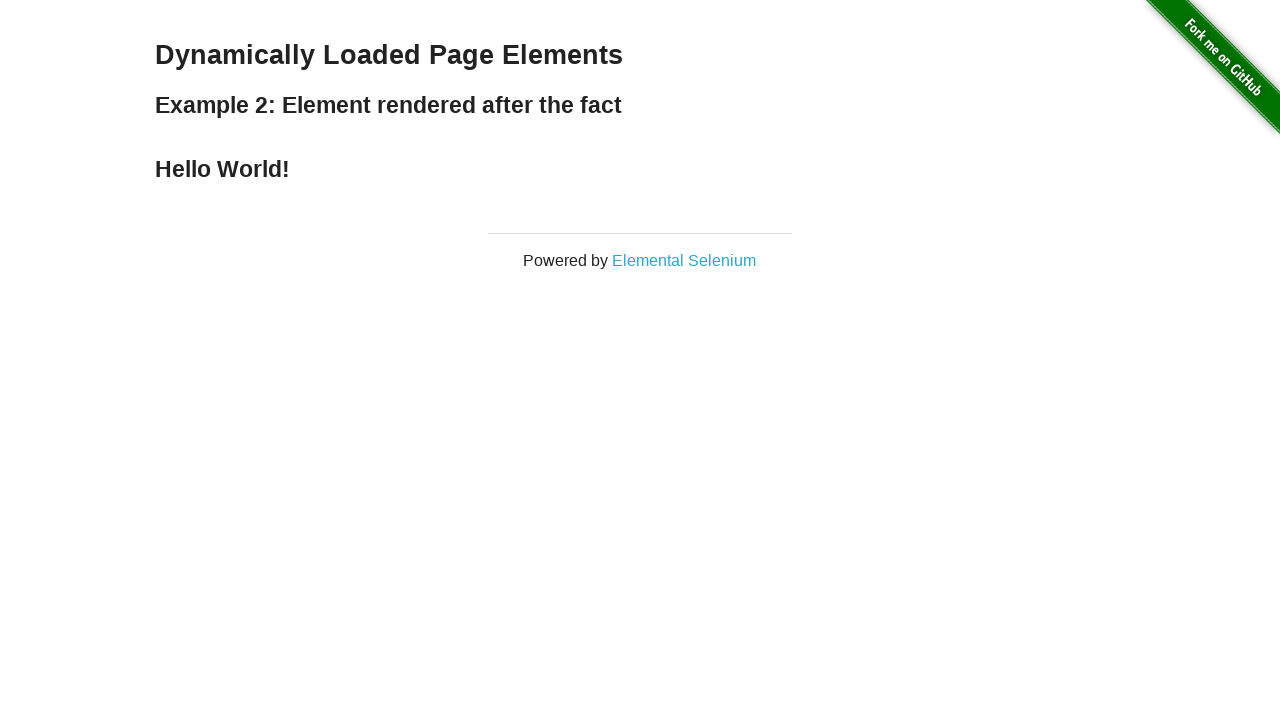